Tests selecting a specific file from a dropdown menu by its text value

Starting URL: http://automation-practice.emilos.pl/selectmenu.php

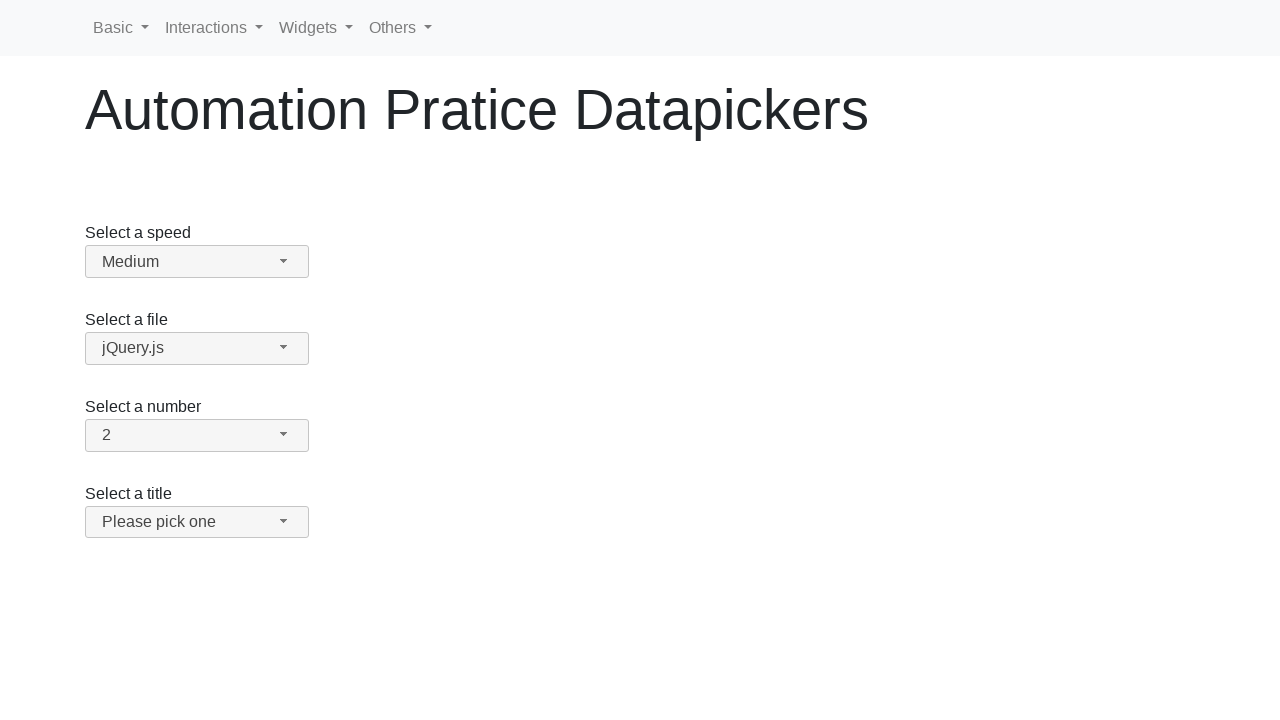

Navigated to selectmenu test page
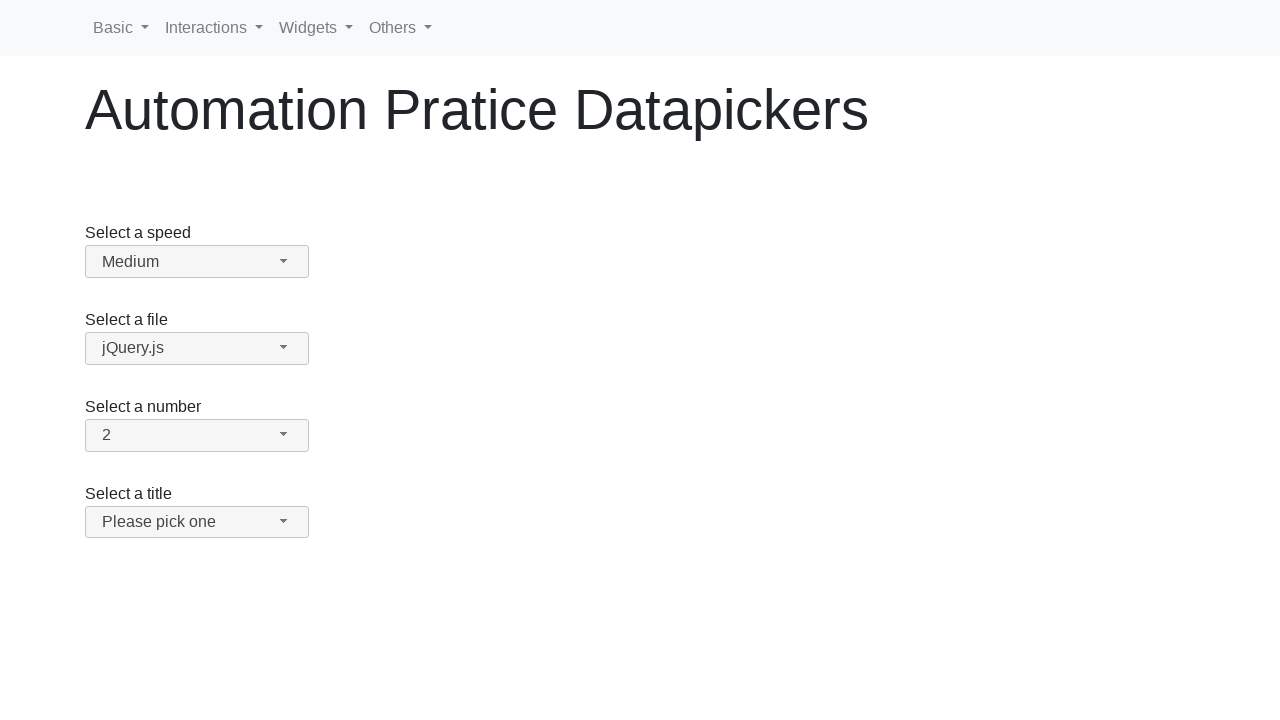

Clicked files dropdown button to open menu at (197, 348) on #files-button
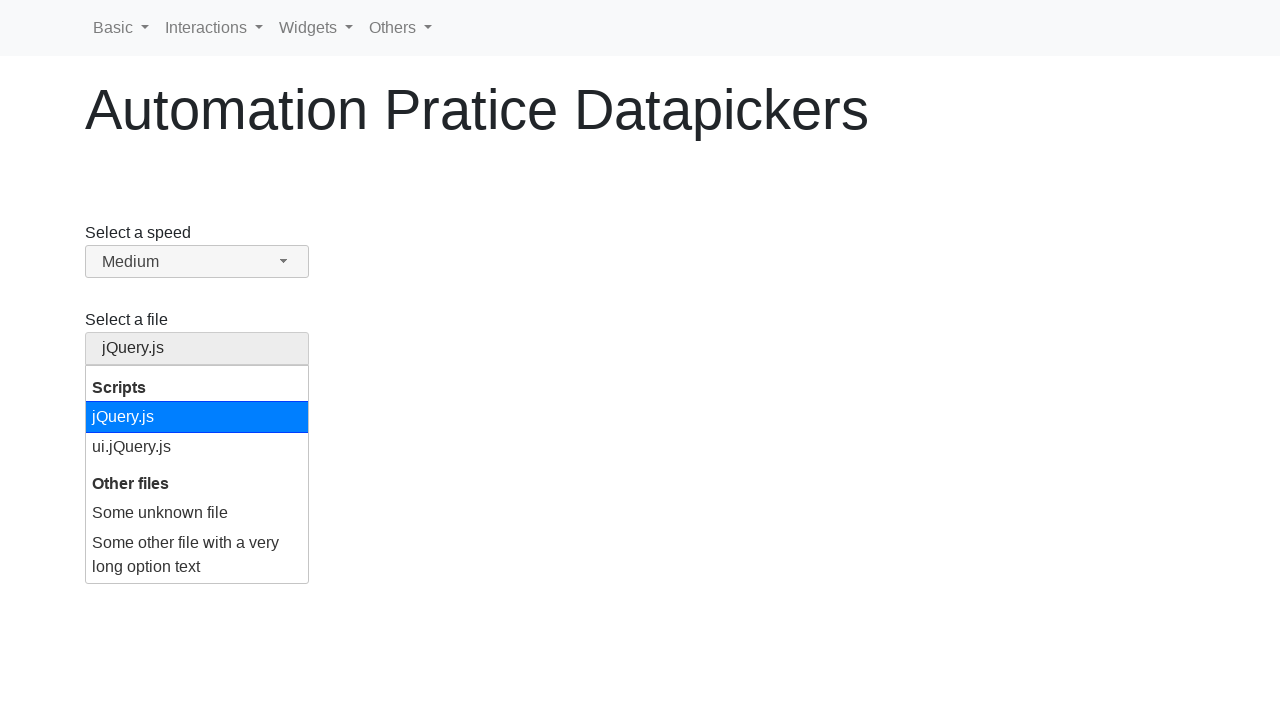

Selected ui.jQuery.js file from dropdown by text at (197, 447) on xpath=//div[.='ui.jQuery.js']
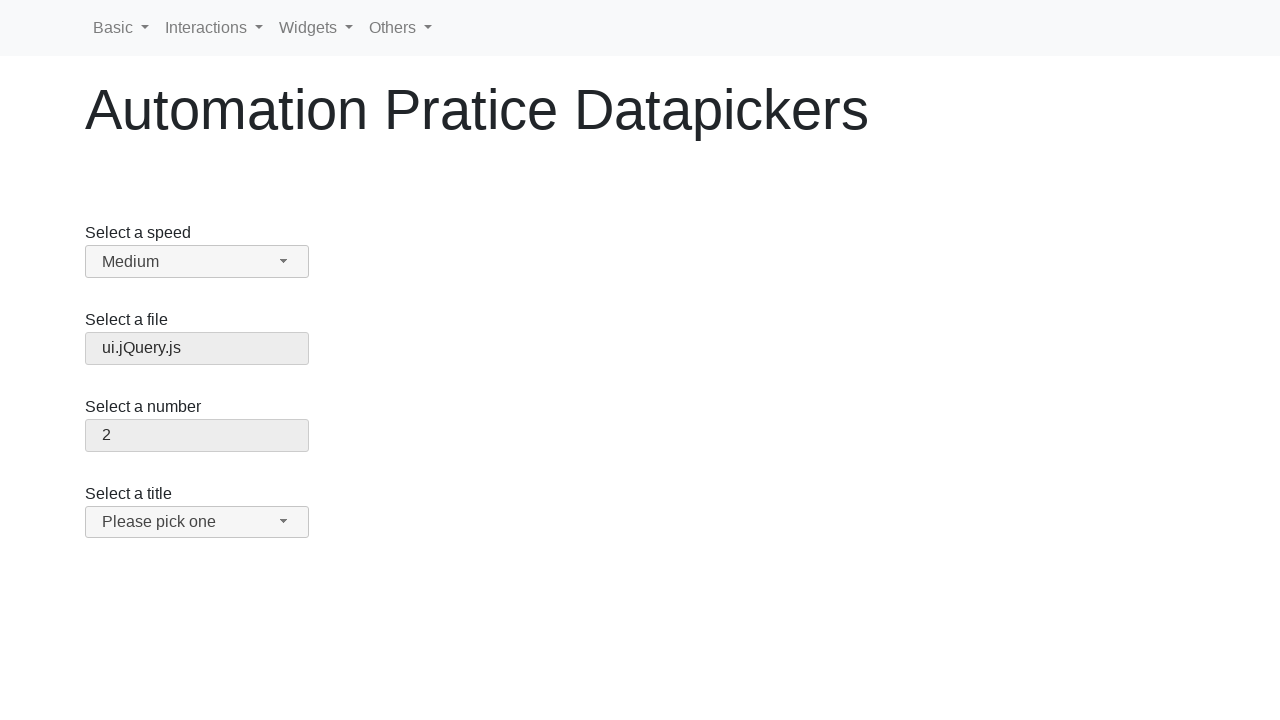

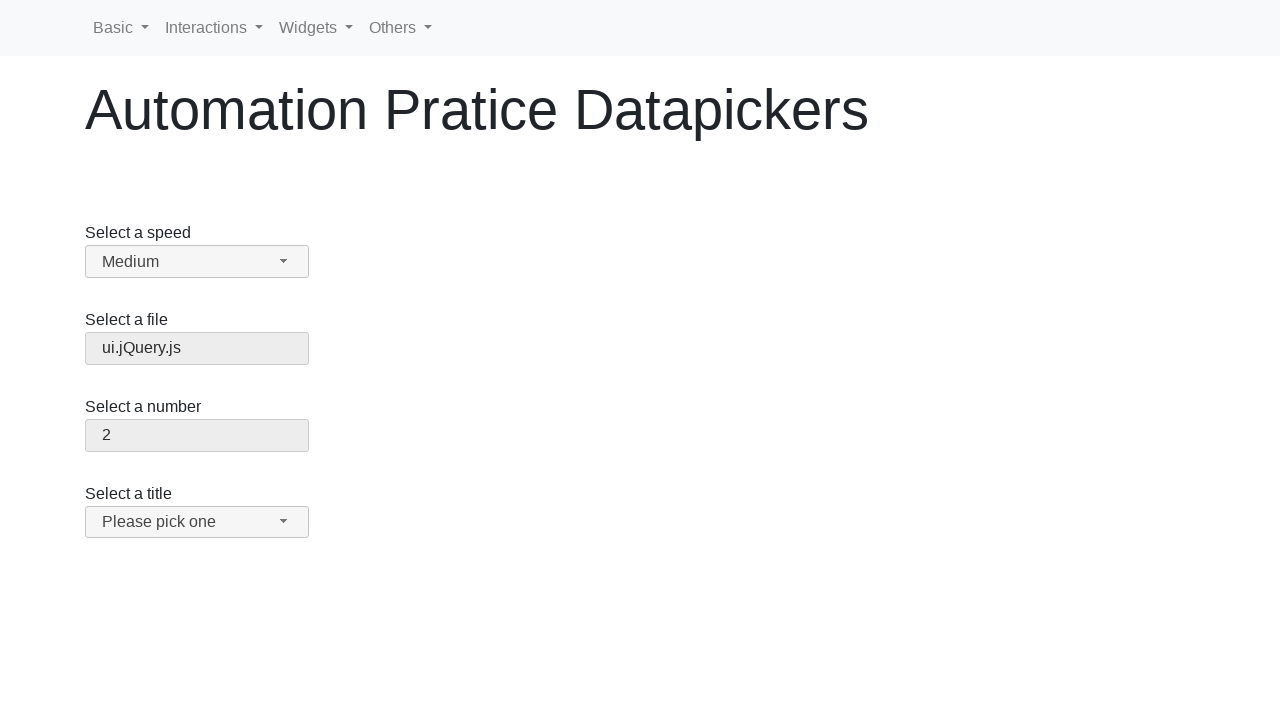